Tests the Text Box form on DemoQA by filling in full name, email, current address, and permanent address fields, then submitting and verifying the output displays the entered information.

Starting URL: https://demoqa.com/links

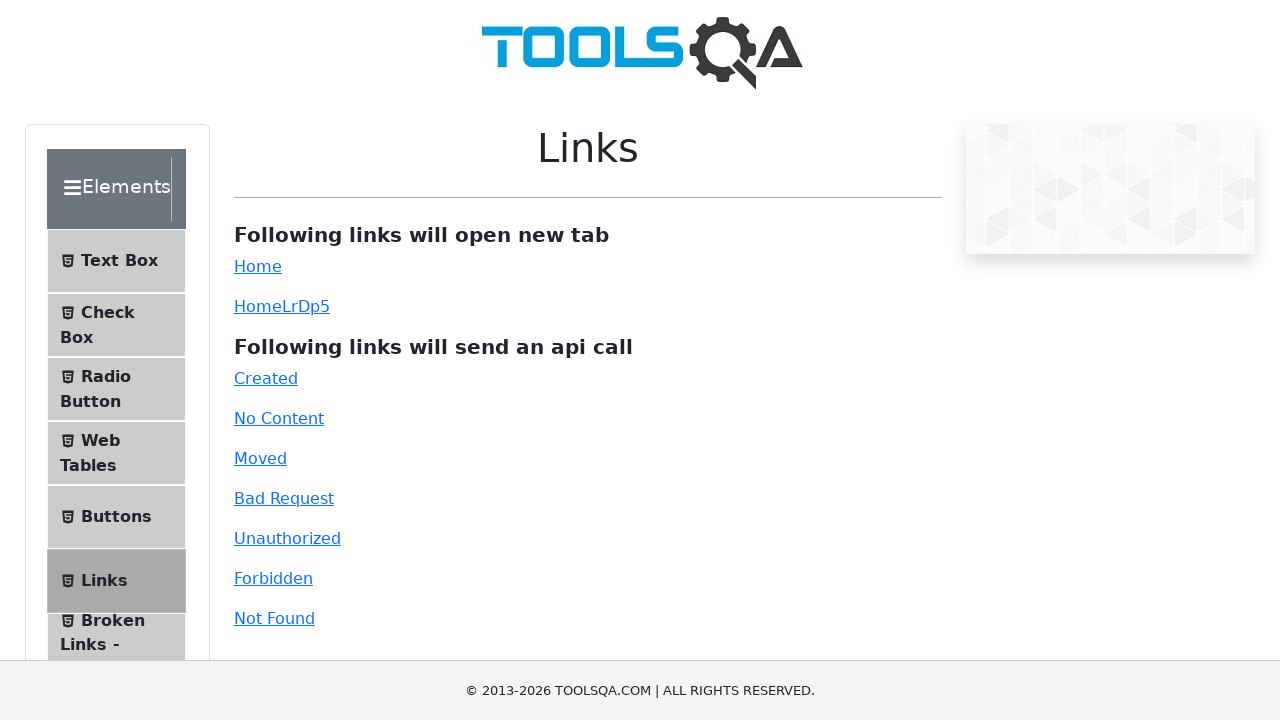

Clicked on 'Text Box' menu item to navigate to the text box form at (119, 261) on xpath=//span[text()='Text Box']
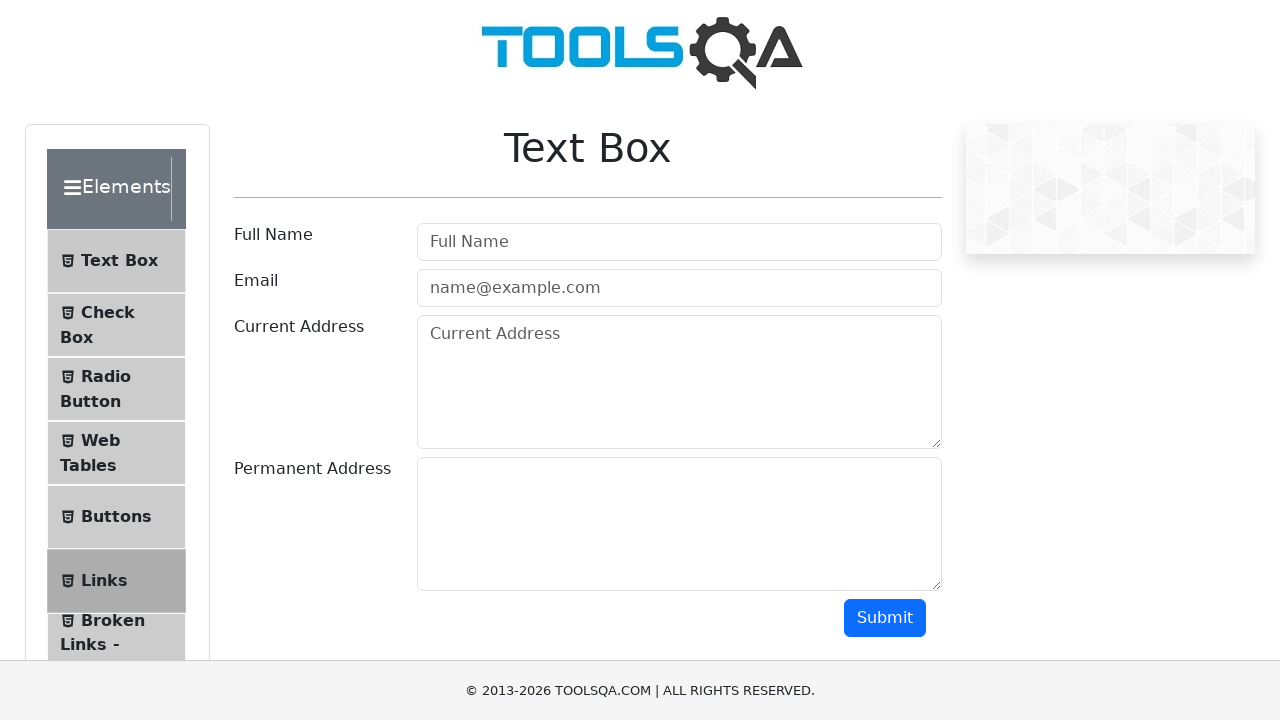

Filled in Full Name field with 'Tetiana Stanko' on input[placeholder='Full Name']
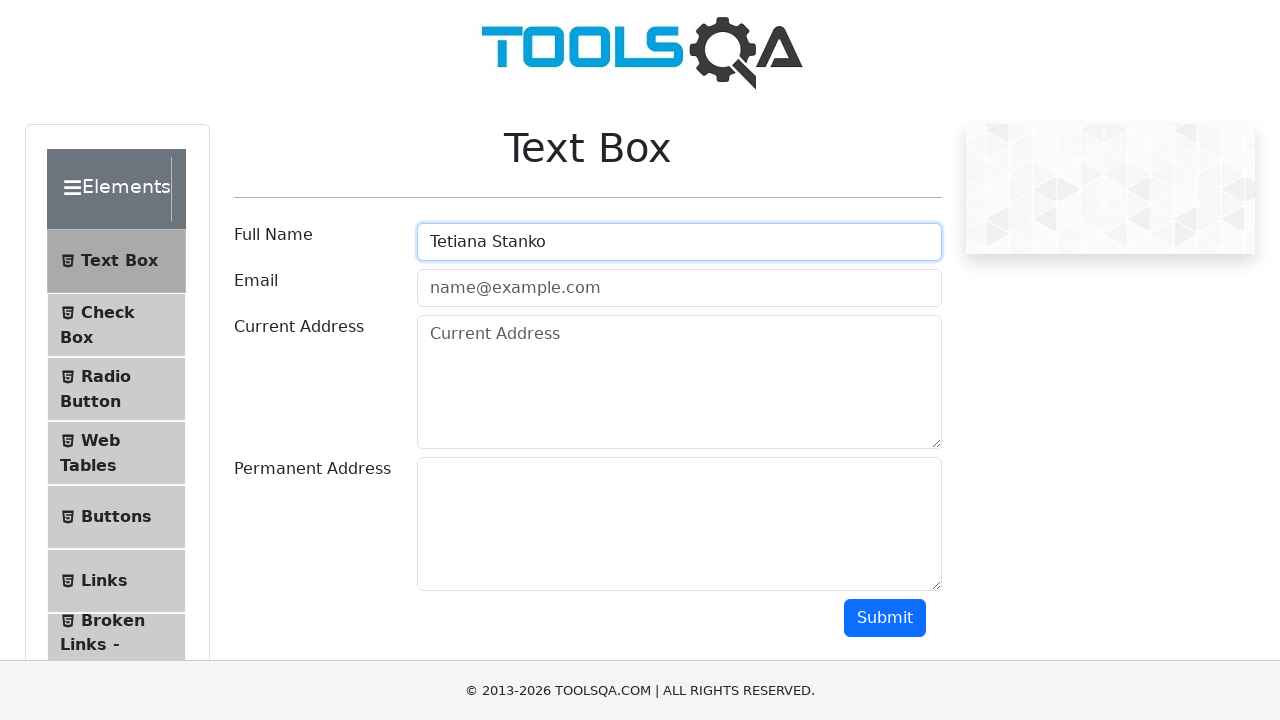

Filled in Email field with 'wether123@vb.mk' on input[placeholder='name@example.com']
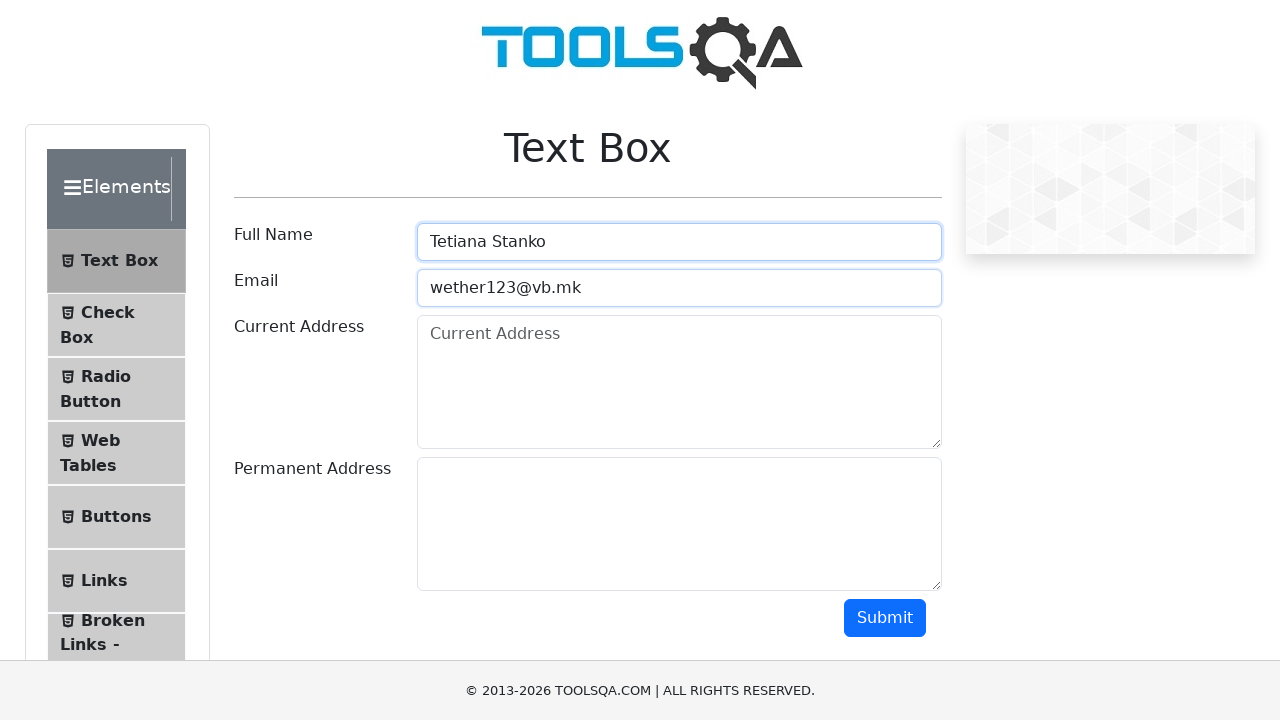

Filled in Current Address field with '801 PUCKER ST WARRENSBURG NY 12885-5138 USA' on textarea[placeholder='Current Address']
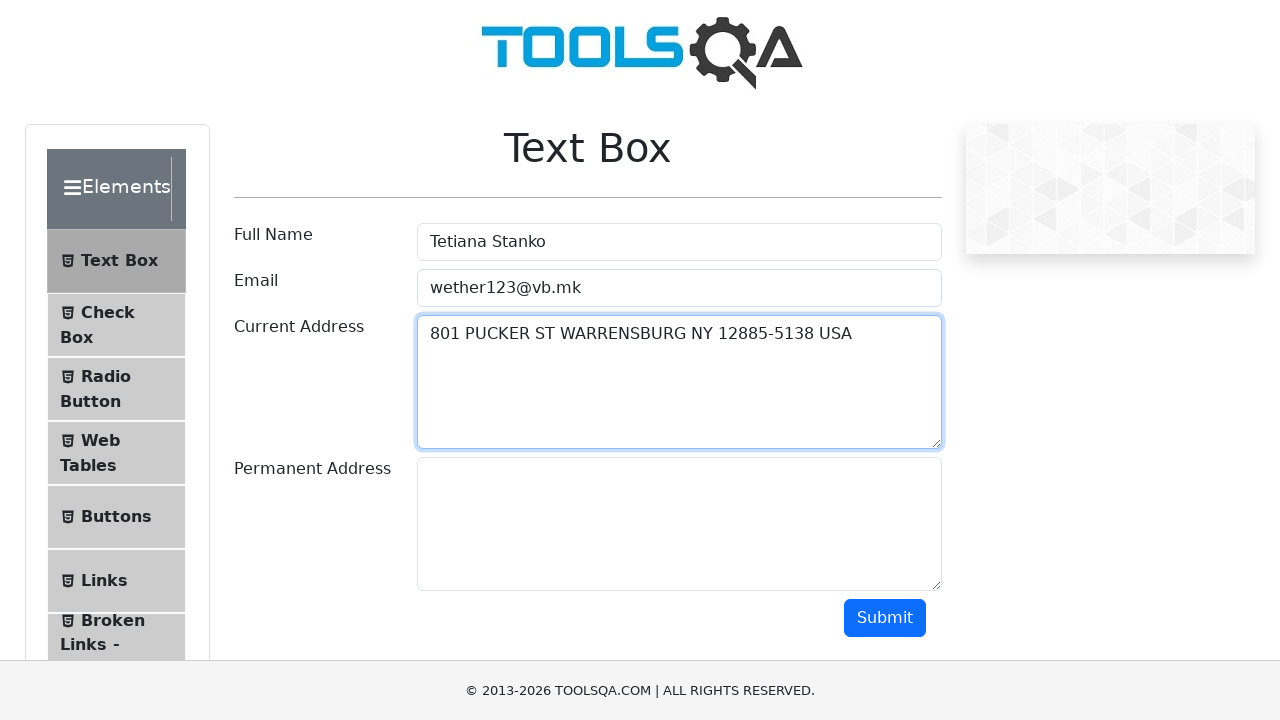

Filled in Permanent Address field with '601 CHAZY LAKE RD SARANAC NY 12981-2907 USA' on textarea#permanentAddress
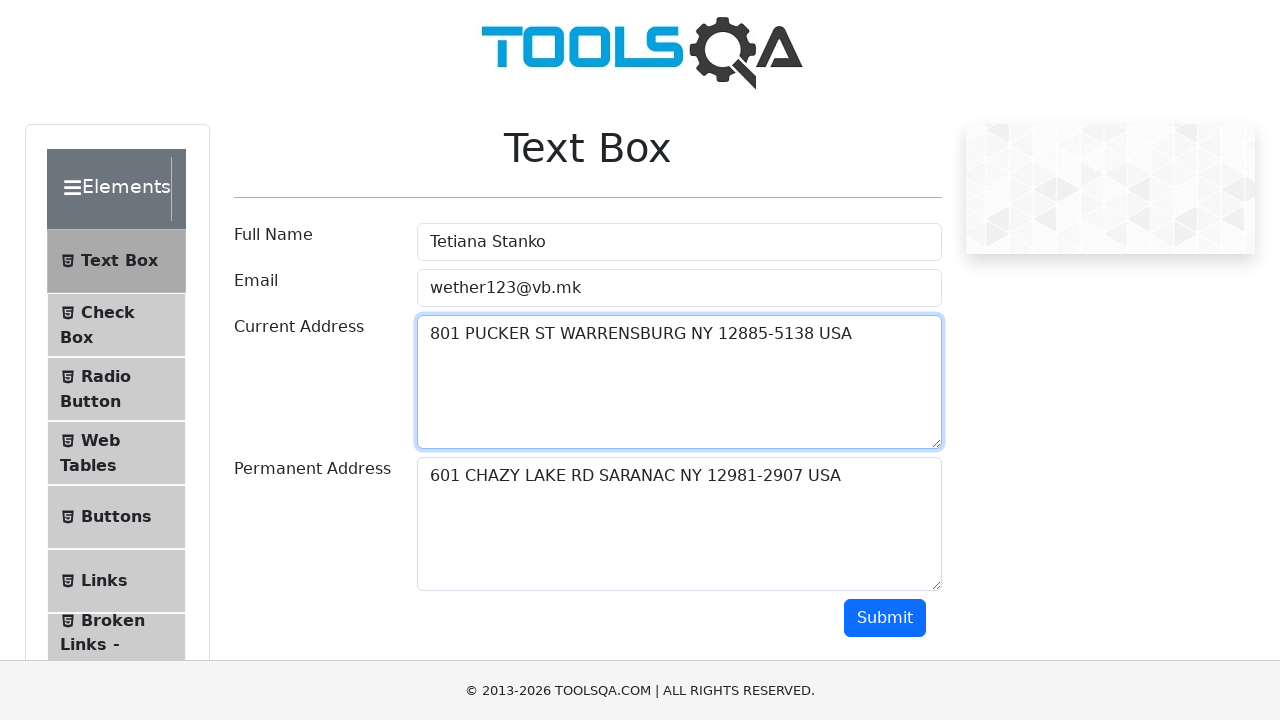

Clicked the Submit button to submit the text box form at (885, 618) on button#submit
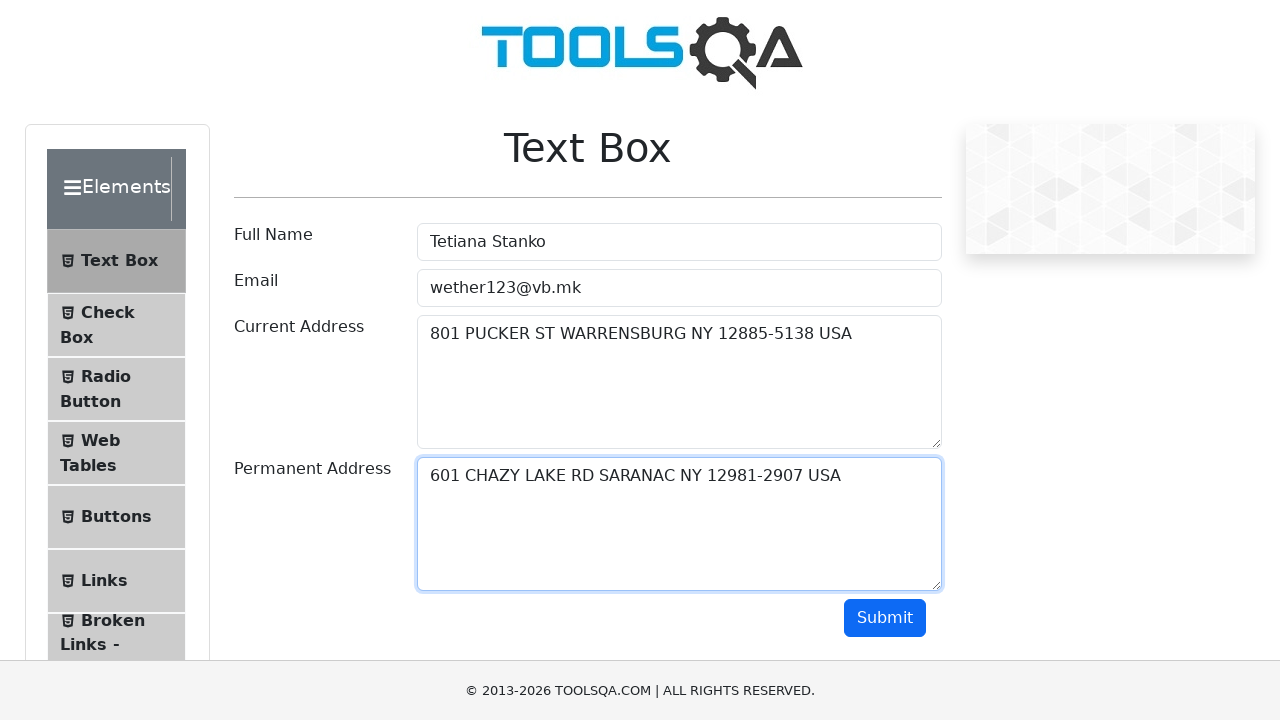

Form submitted successfully and output results are displayed
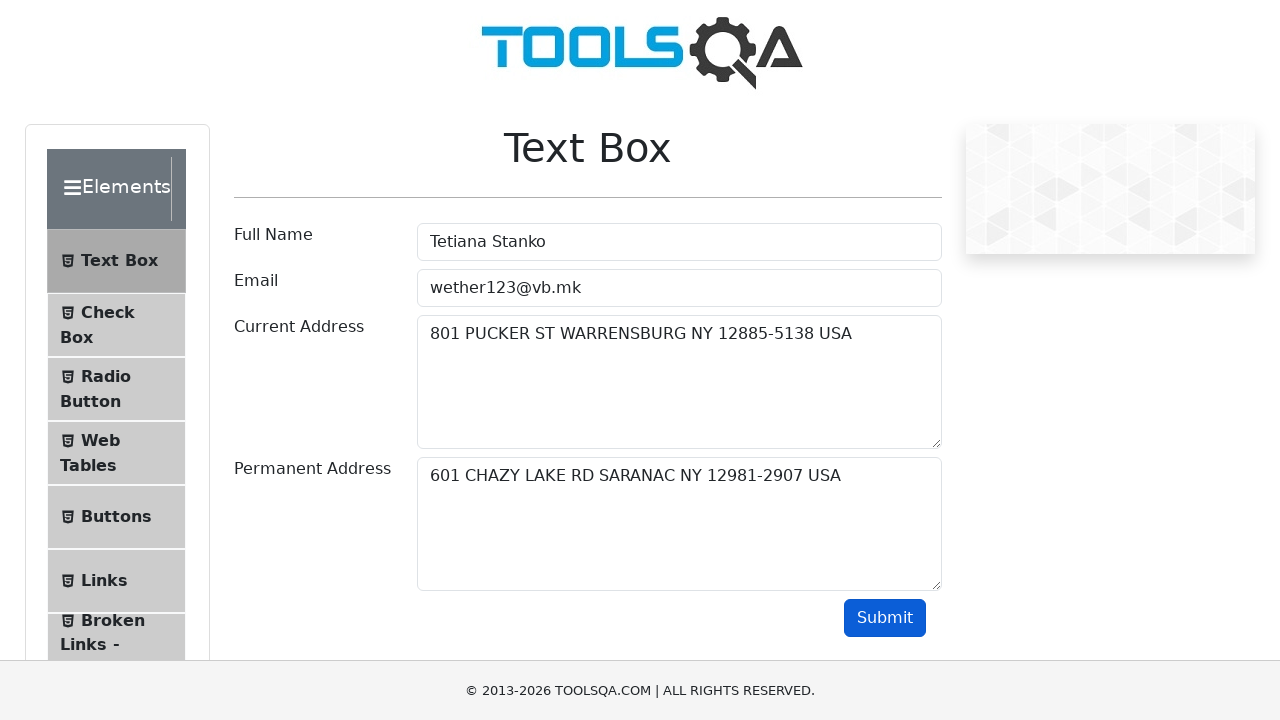

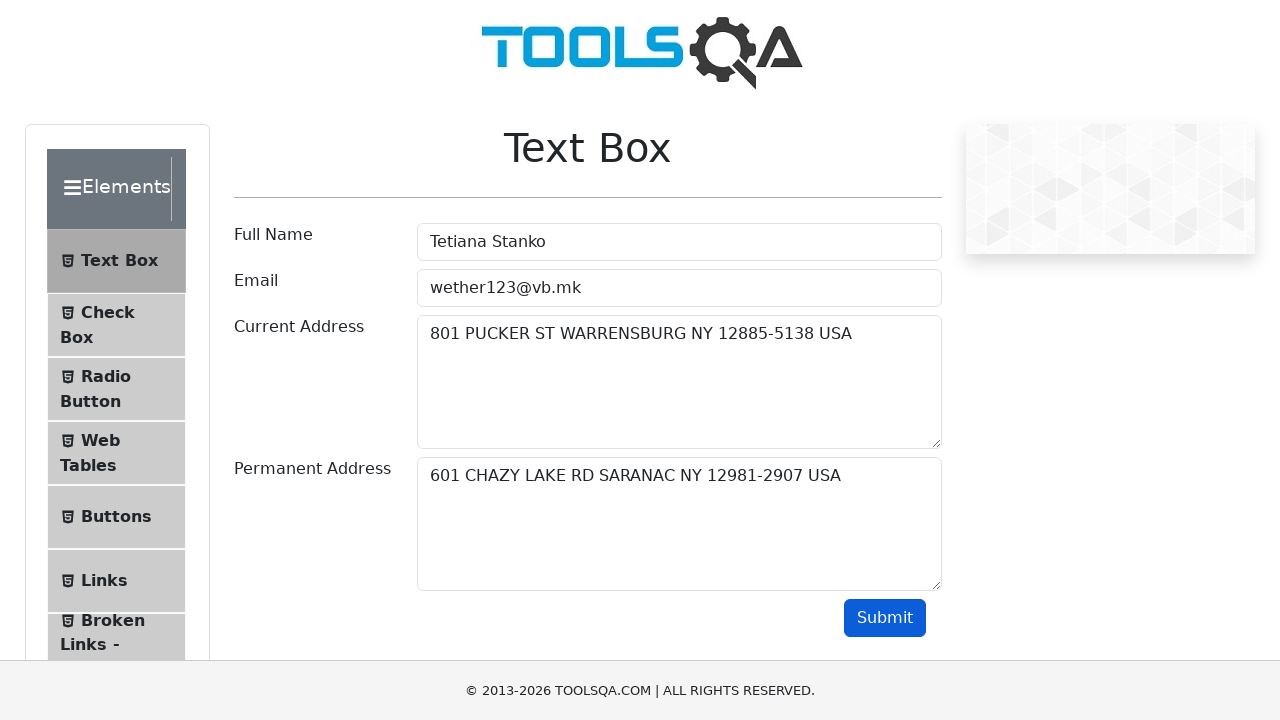